Tests iframe interactions by switching between frames, clicking buttons within frames, and handling nested frames on a demo page

Starting URL: https://www.leafground.com/frame.xhtml

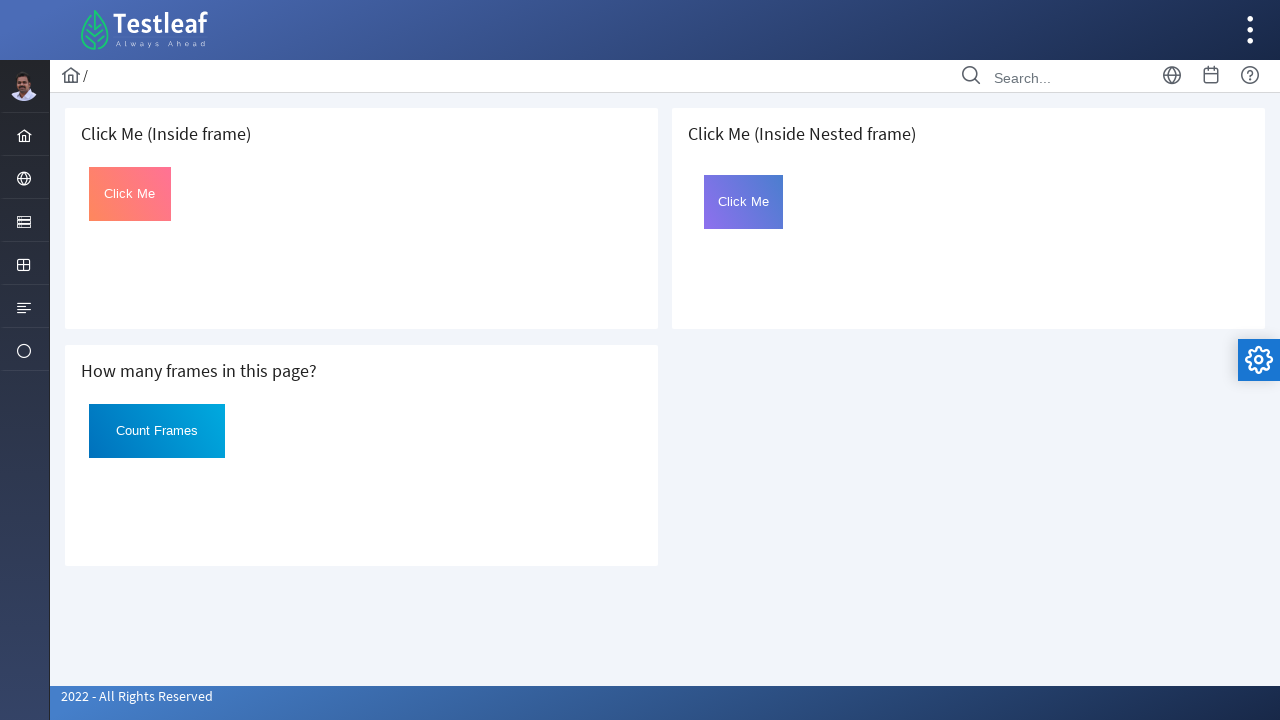

Located first iframe using XPath selector
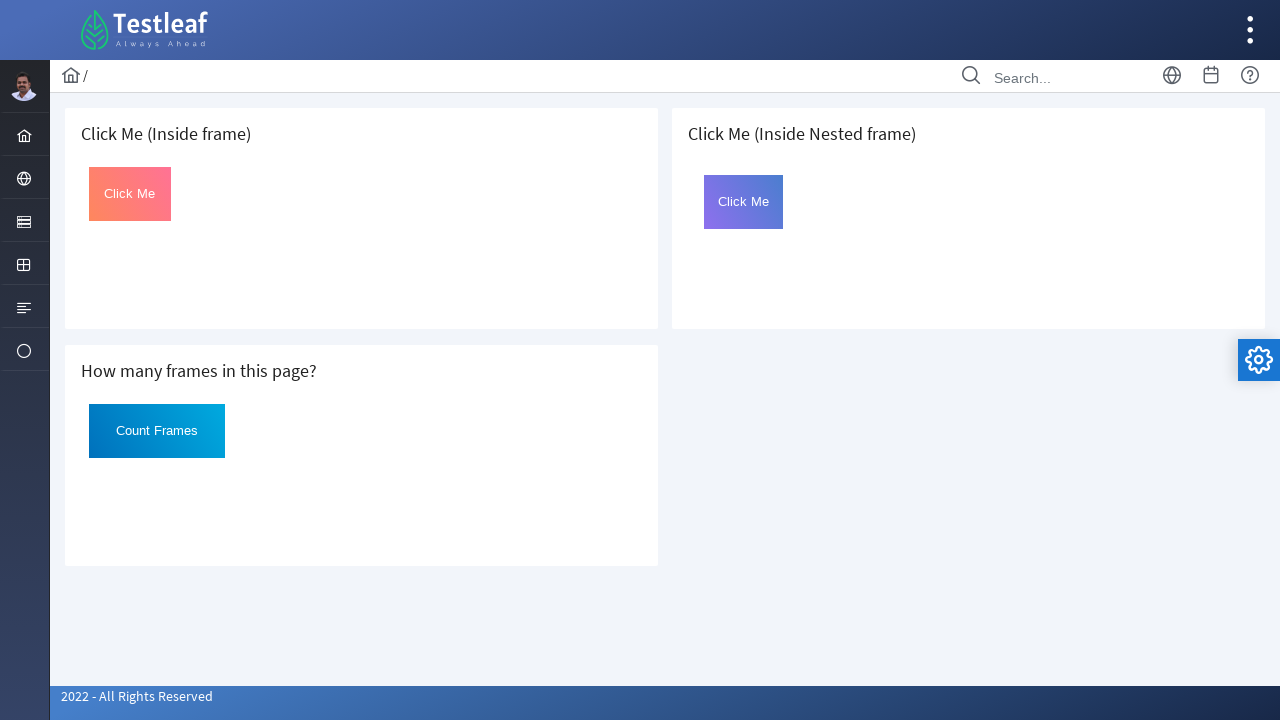

Clicked 'Click Me' button in first frame at (130, 194) on xpath=//h5[text()=' Click Me (Inside frame)']/following-sibling::iframe >> inter
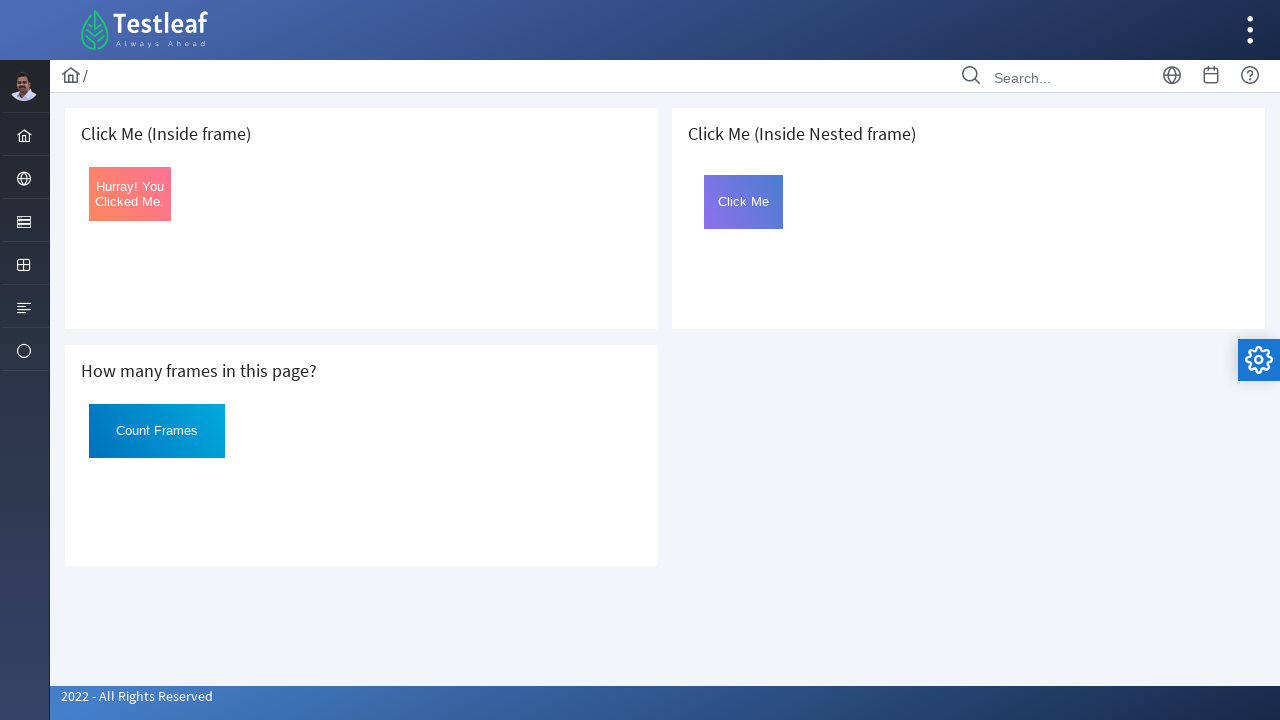

Found total of 3 iframes on the page
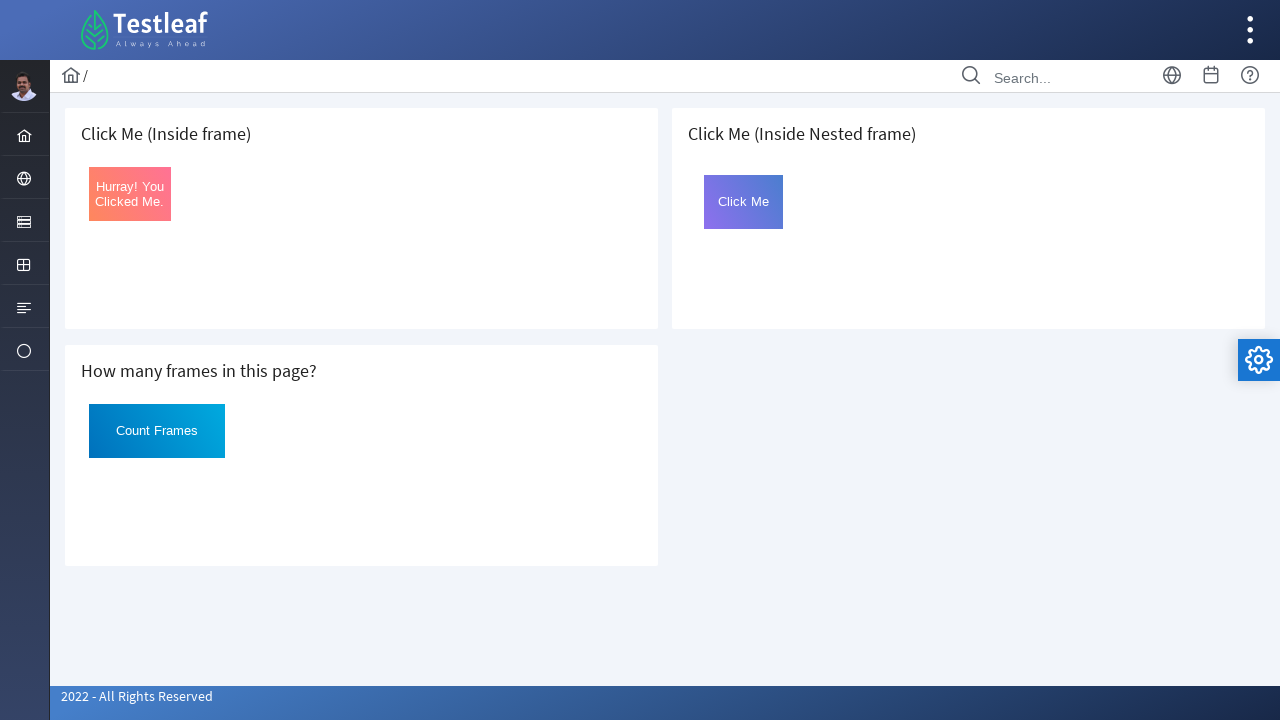

Located third iframe element
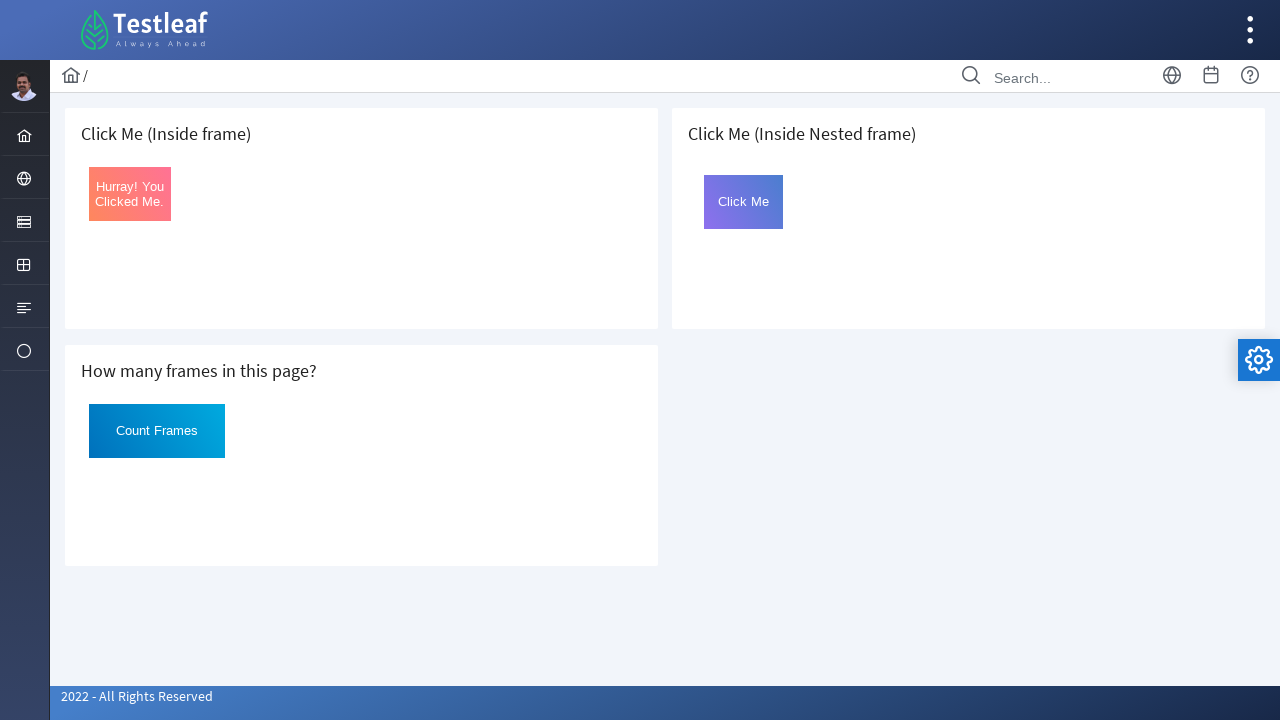

Located nested frame with name='frame2' within third iframe
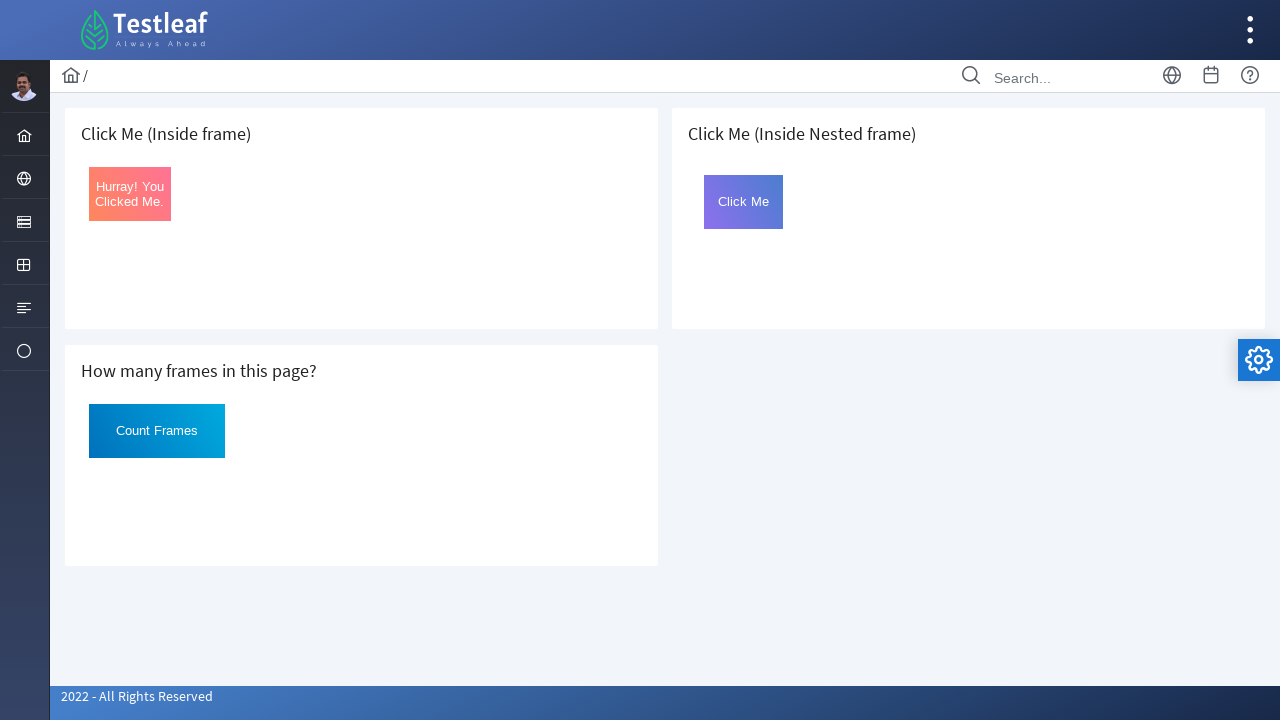

Clicked 'Click Me' button in nested frame at (744, 202) on xpath=(//div[@class='col-12 lg:col-6']//iframe)[3] >> internal:control=enter-fra
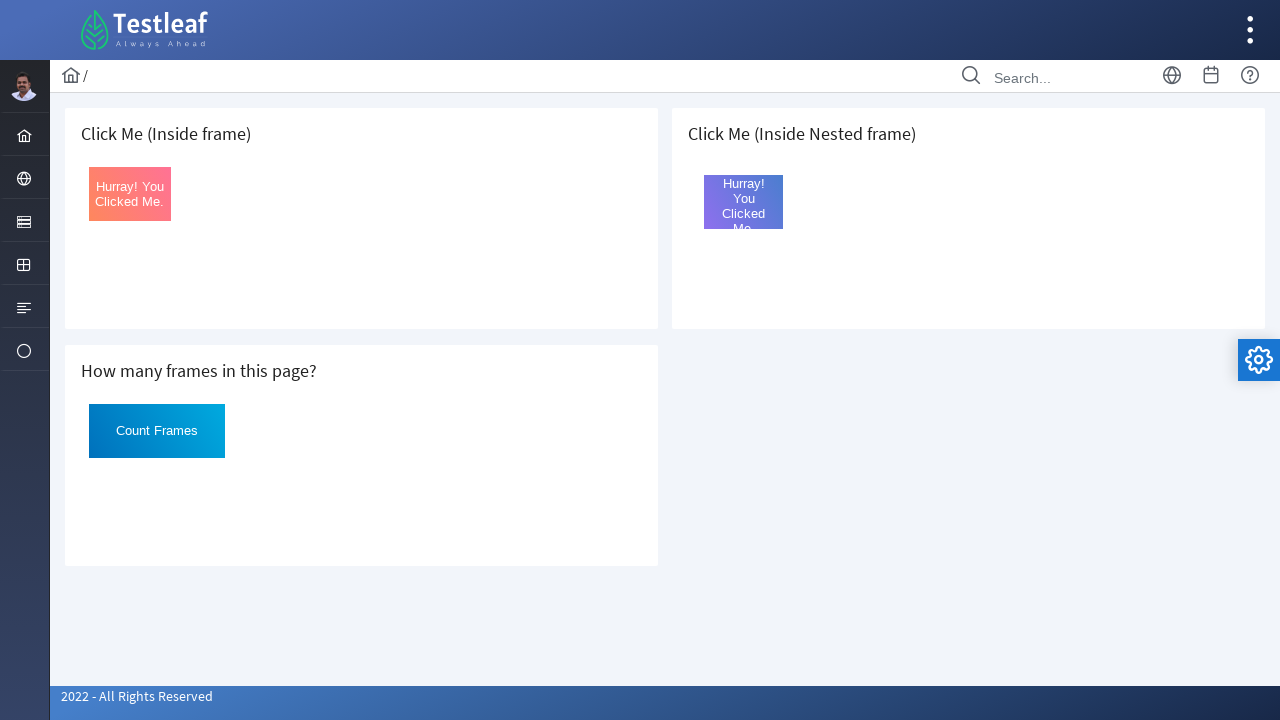

Retrieved button text from nested frame to verify click action
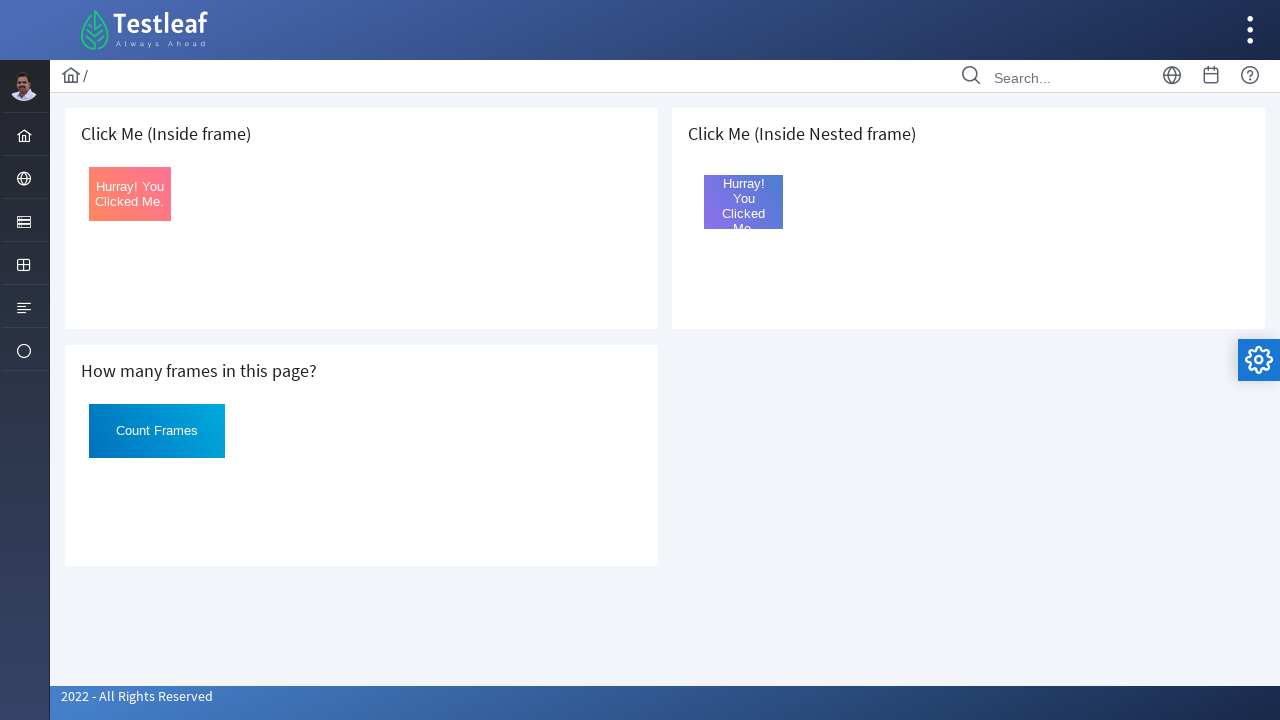

Nested frame button click verified - button text: Hurray! You Clicked Me.
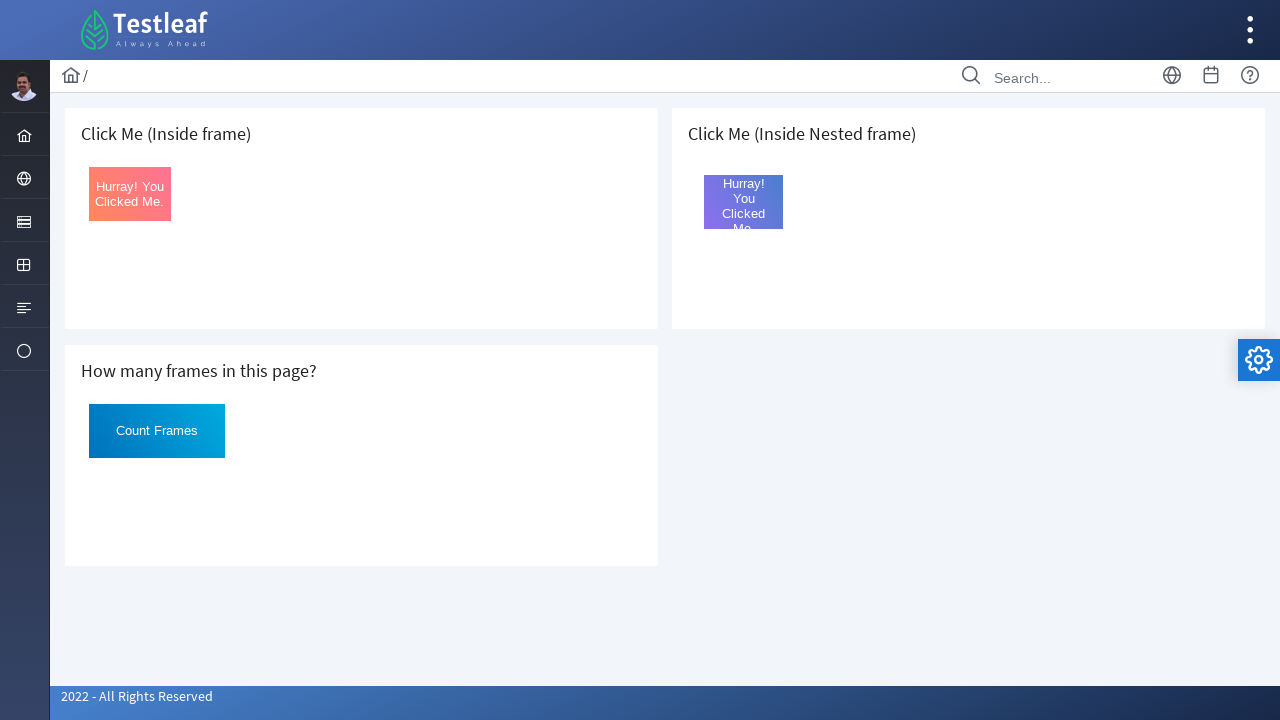

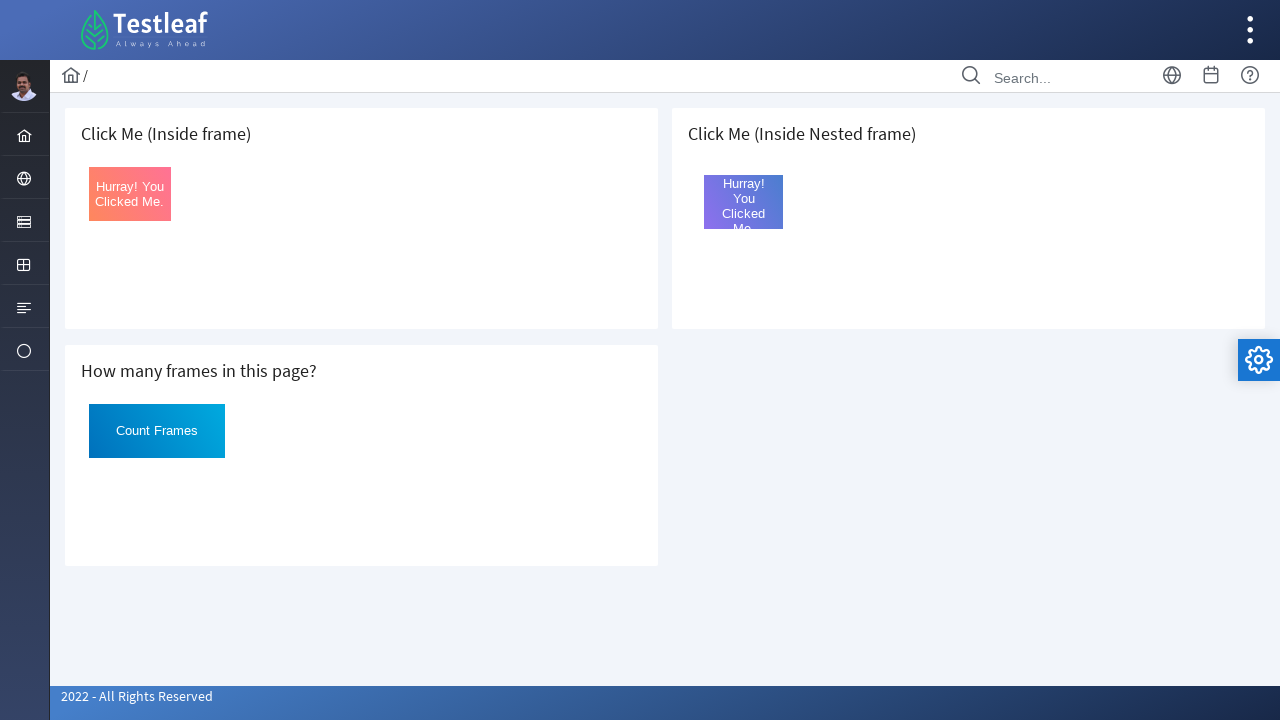